Tests interaction with iframes by switching to a frame, clicking a button inside it, handling an alert, and then typing the alert message into a text field in the main page

Starting URL: http://wcaquino.me/selenium/componentes.html

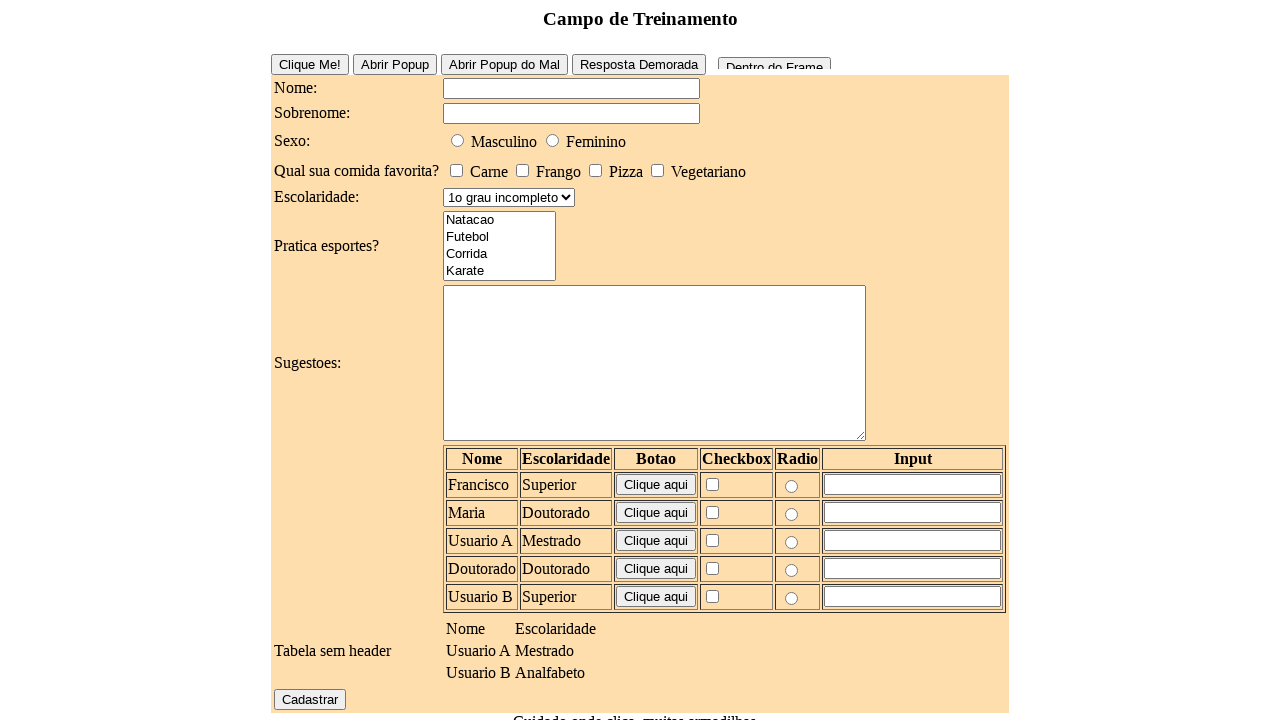

Located iframe with id 'frame1'
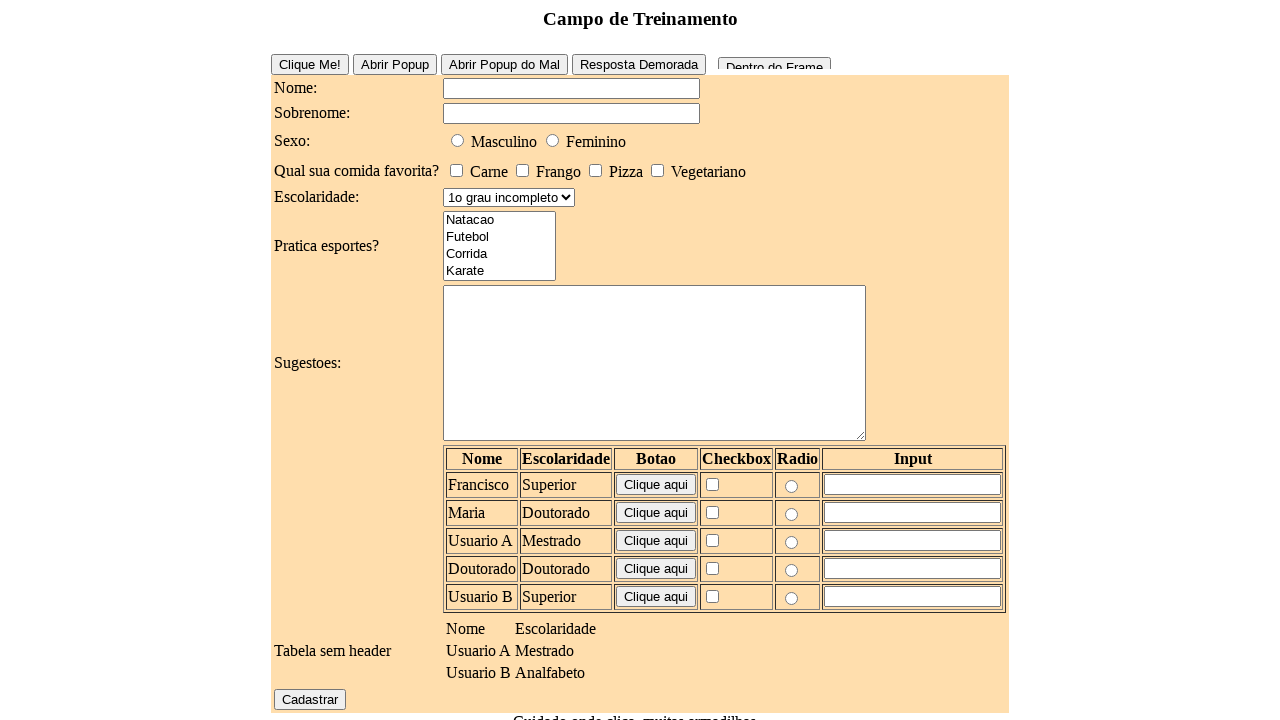

Clicked button inside iframe at (774, 59) on #frame1 >> internal:control=enter-frame >> #frameButton
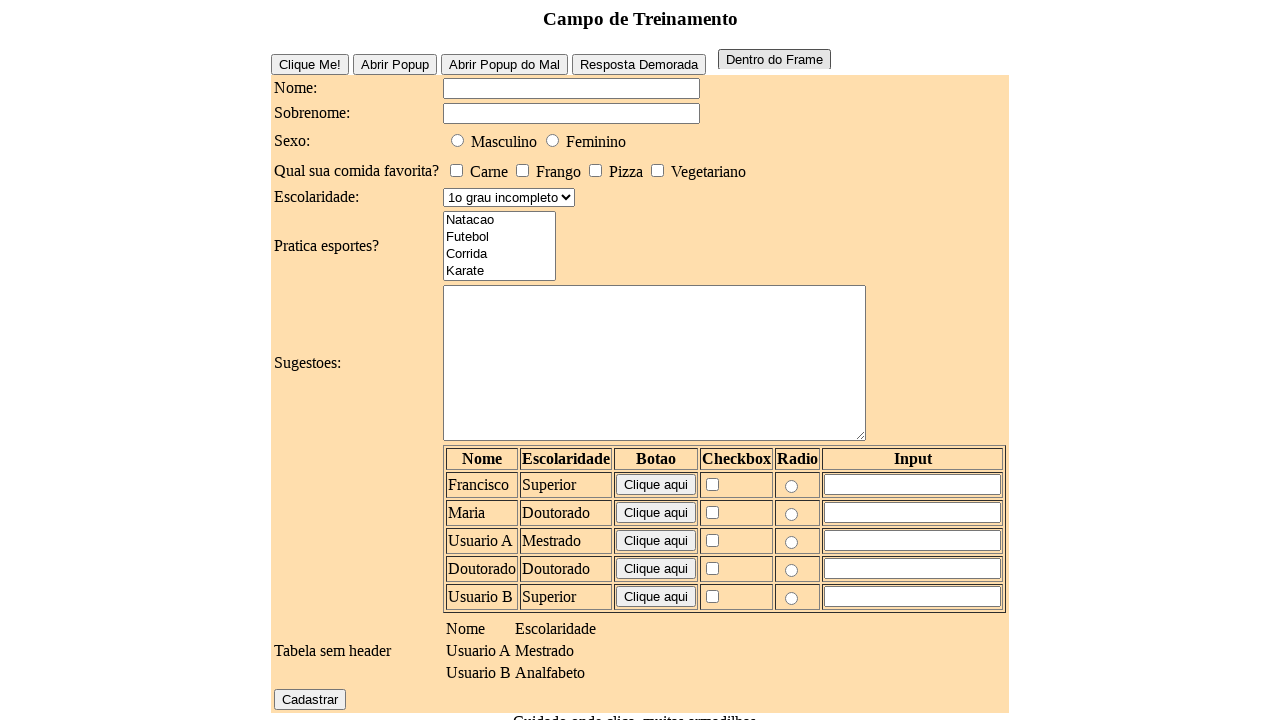

Set up dialog handler to accept alerts
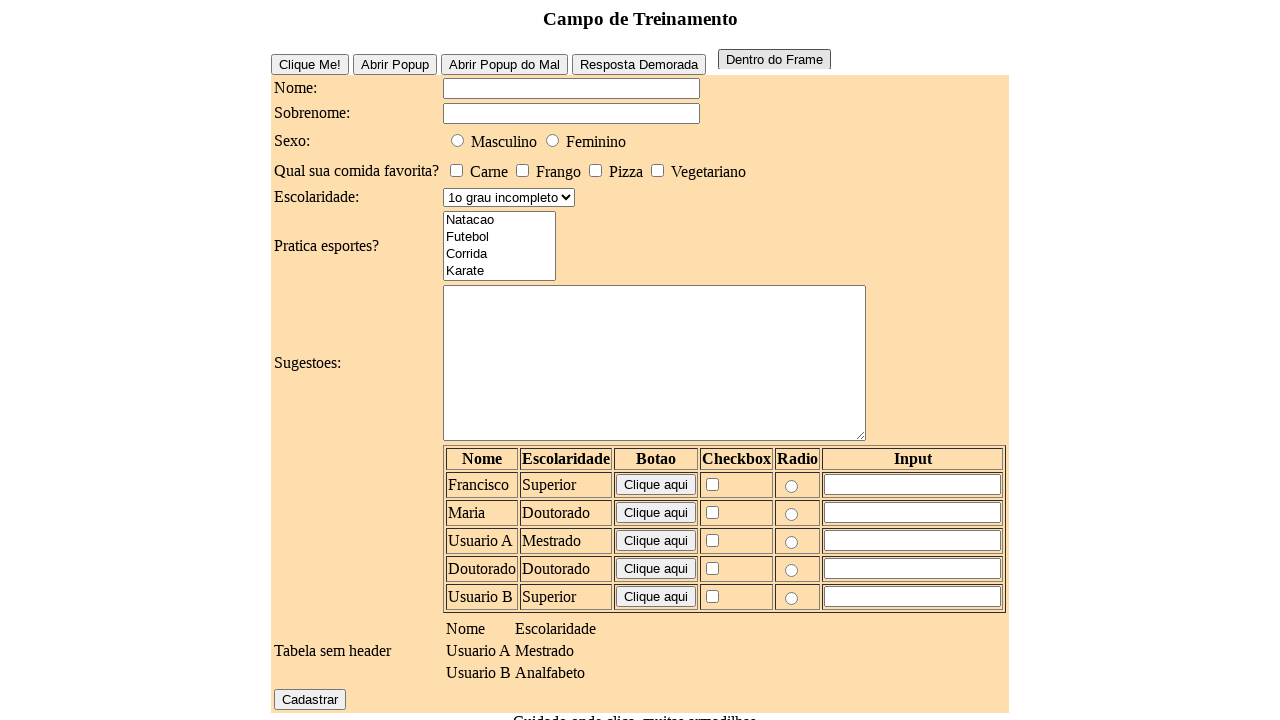

Filled text field with 'Frame OK!' after handling alert on #elementosForm\:nome
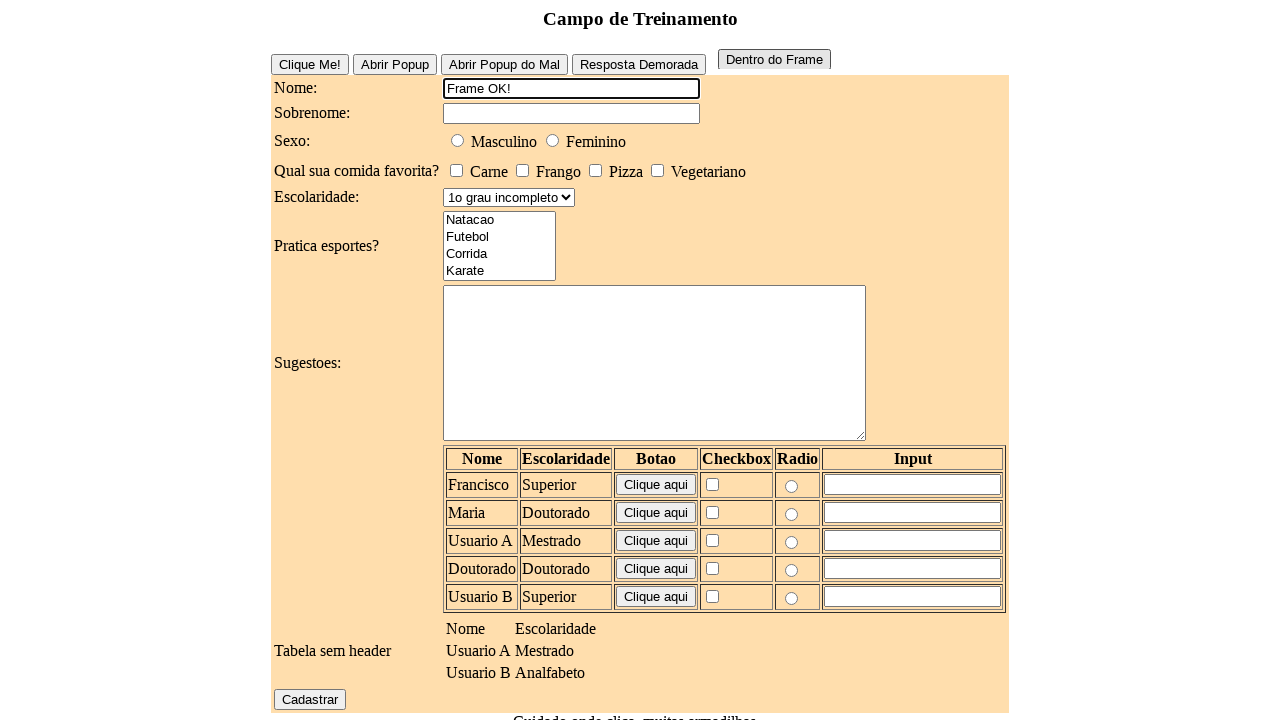

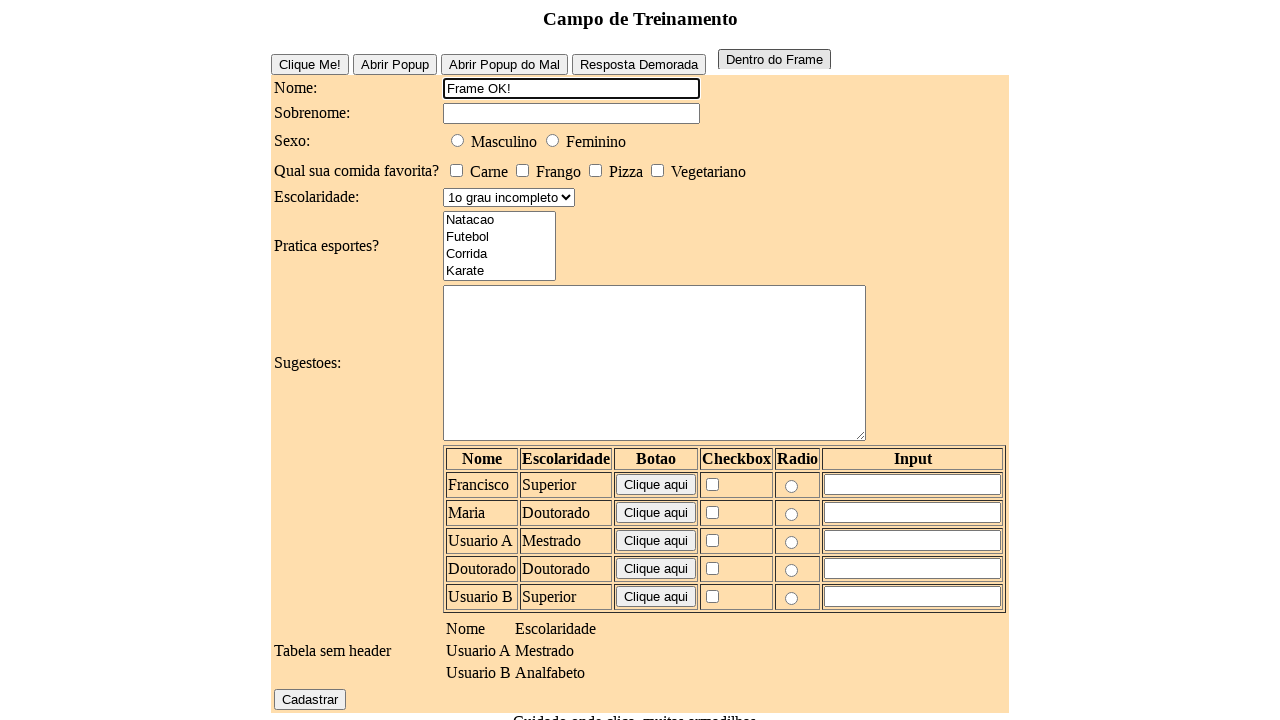